Tests clearing the complete state of all items by checking and then unchecking the toggle all

Starting URL: https://demo.playwright.dev/todomvc

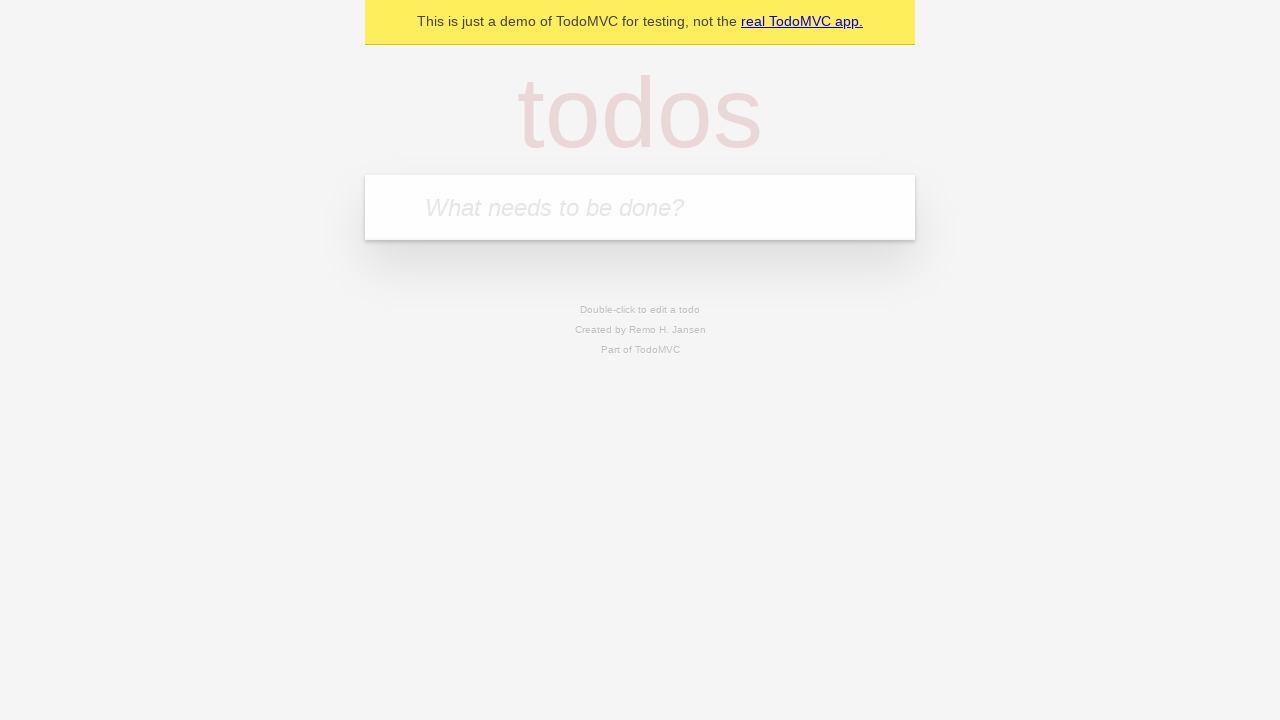

Filled todo input with 'buy some cheese' on internal:attr=[placeholder="What needs to be done?"i]
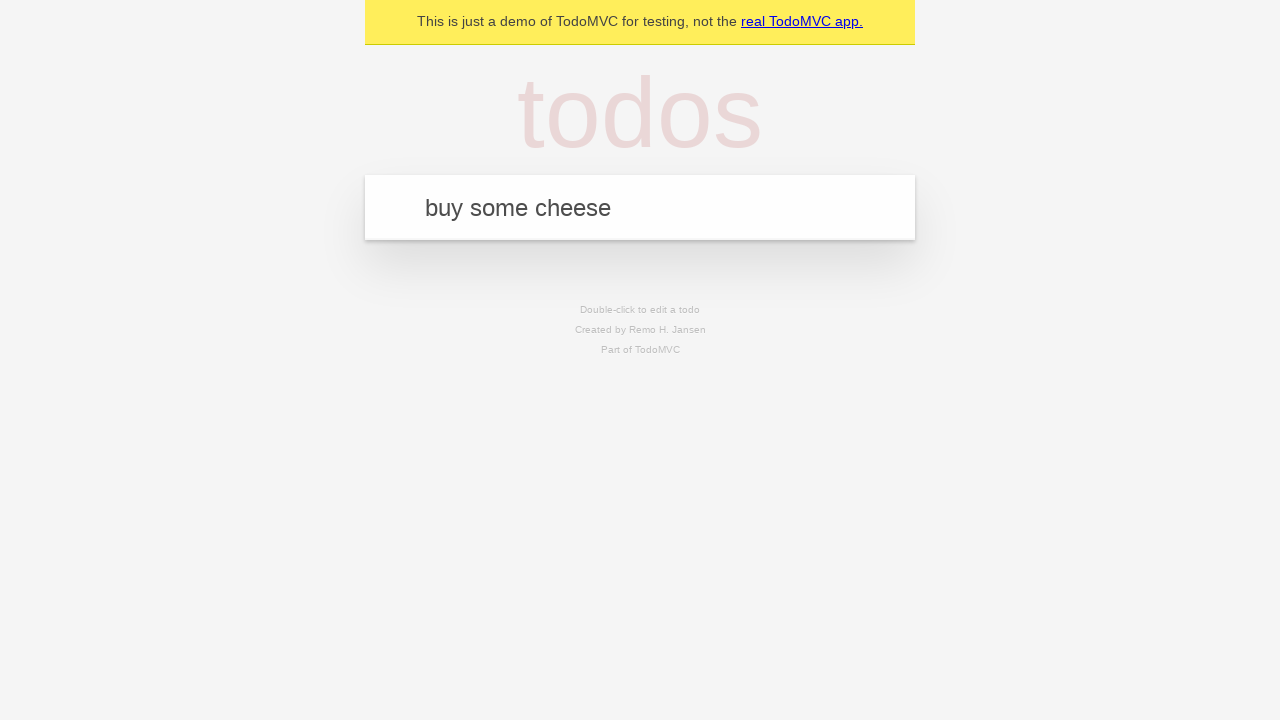

Pressed Enter to create first todo on internal:attr=[placeholder="What needs to be done?"i]
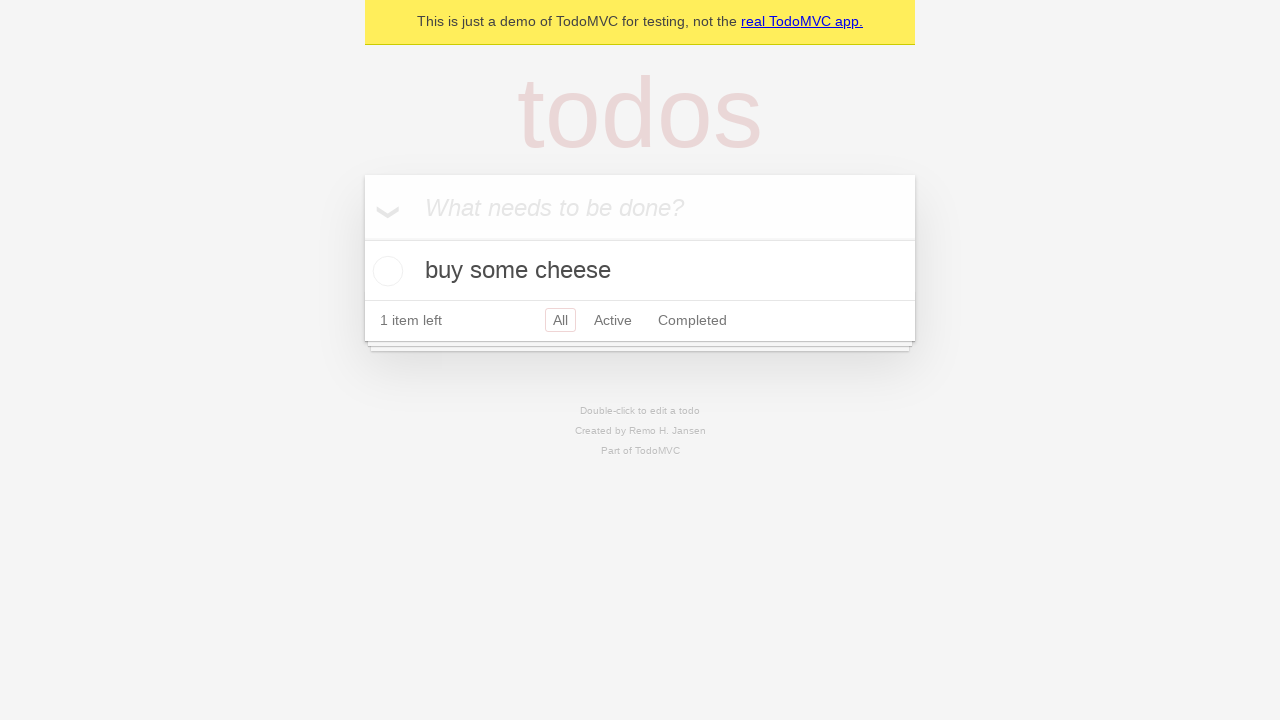

Filled todo input with 'feed the cat' on internal:attr=[placeholder="What needs to be done?"i]
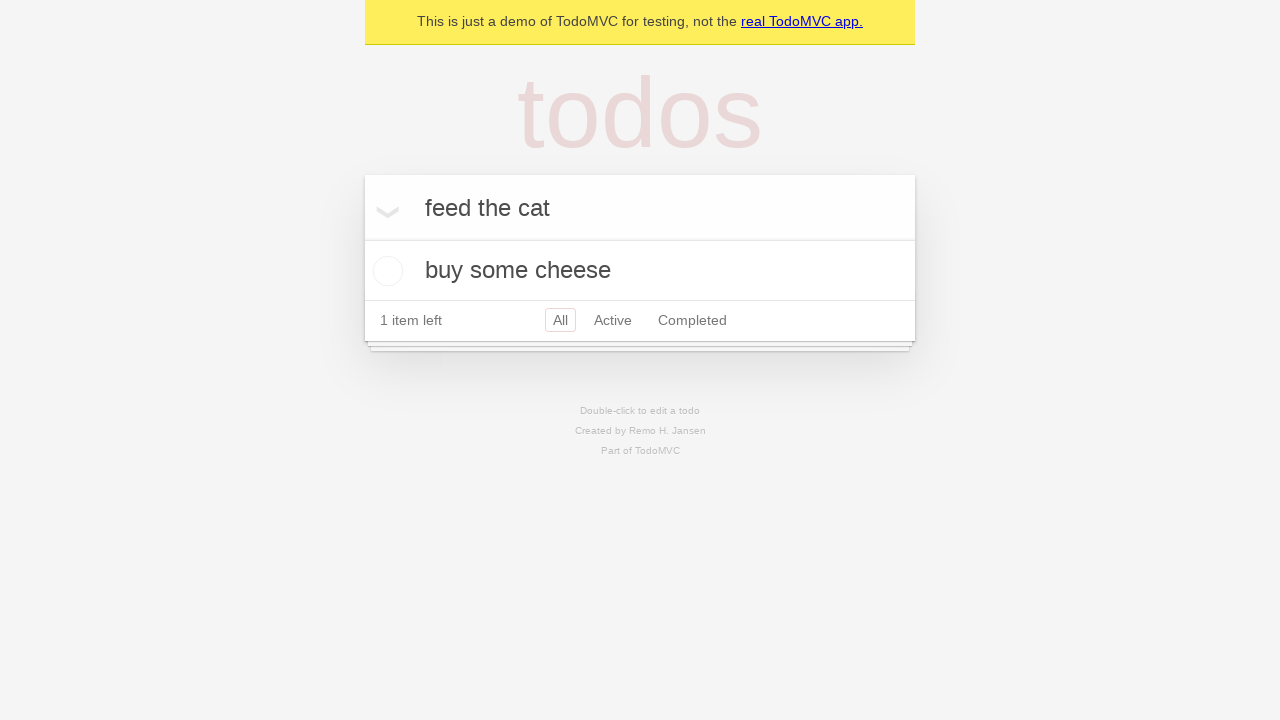

Pressed Enter to create second todo on internal:attr=[placeholder="What needs to be done?"i]
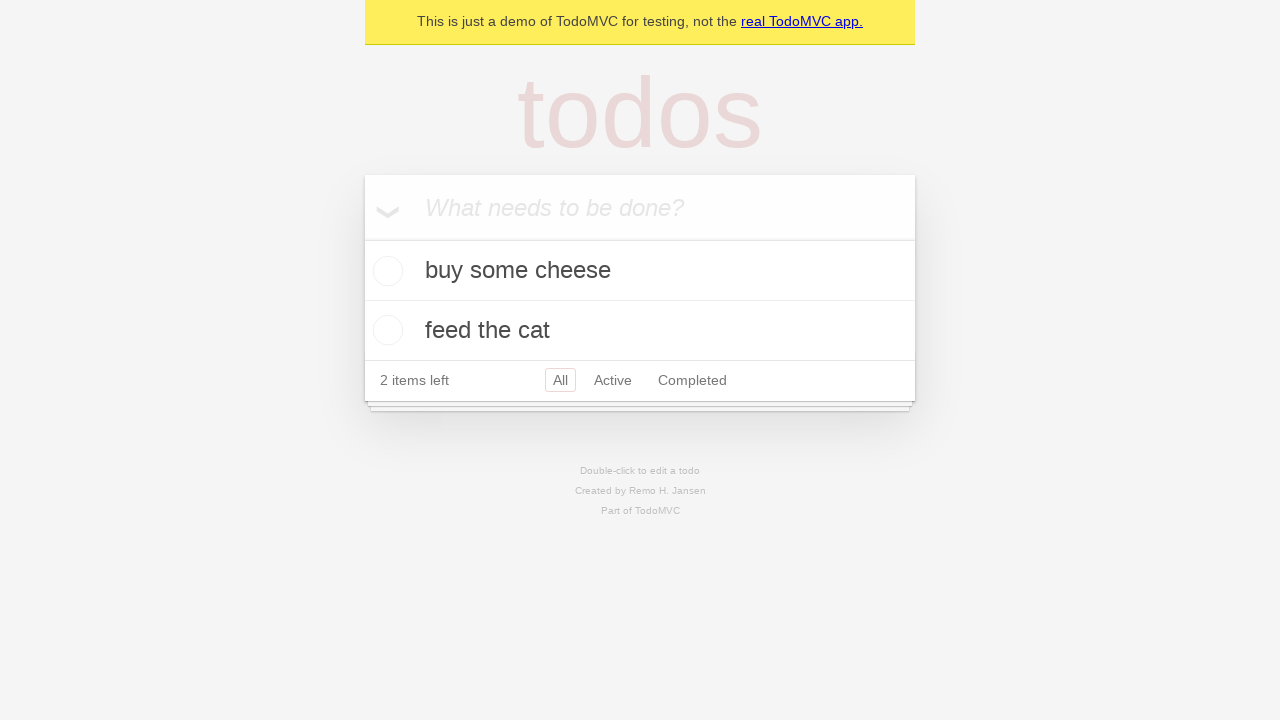

Filled todo input with 'book a doctors appointment' on internal:attr=[placeholder="What needs to be done?"i]
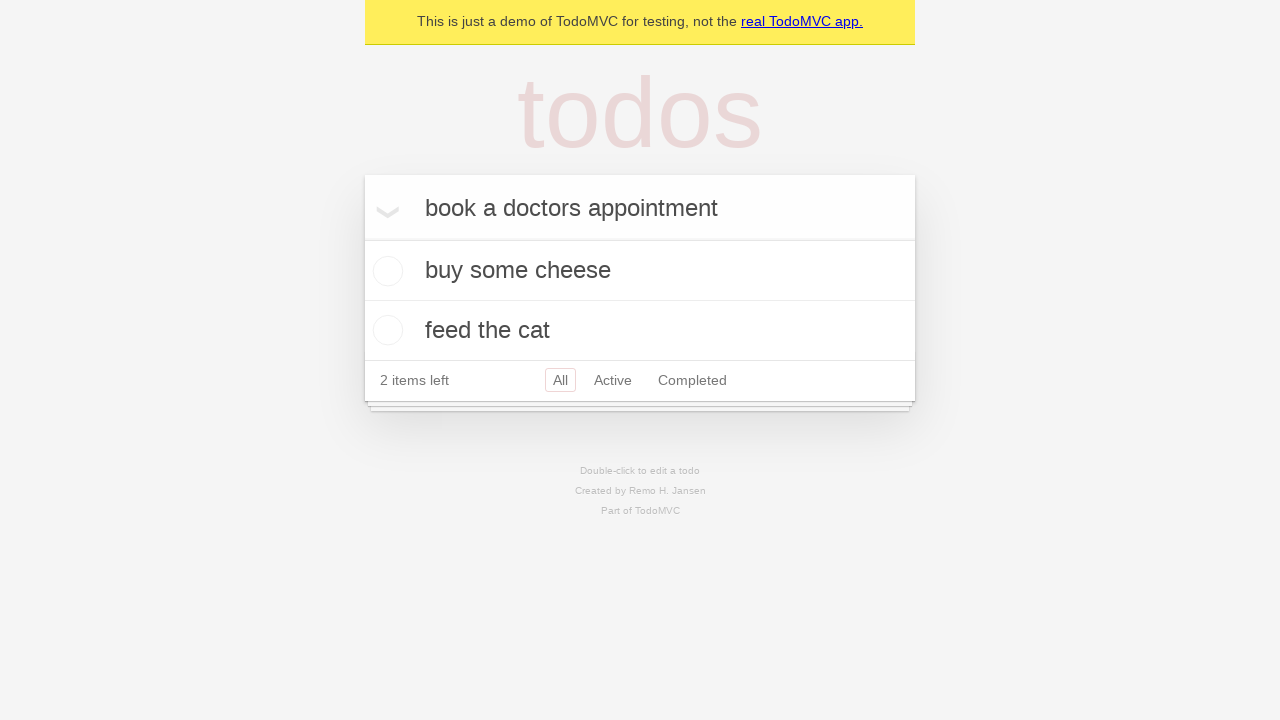

Pressed Enter to create third todo on internal:attr=[placeholder="What needs to be done?"i]
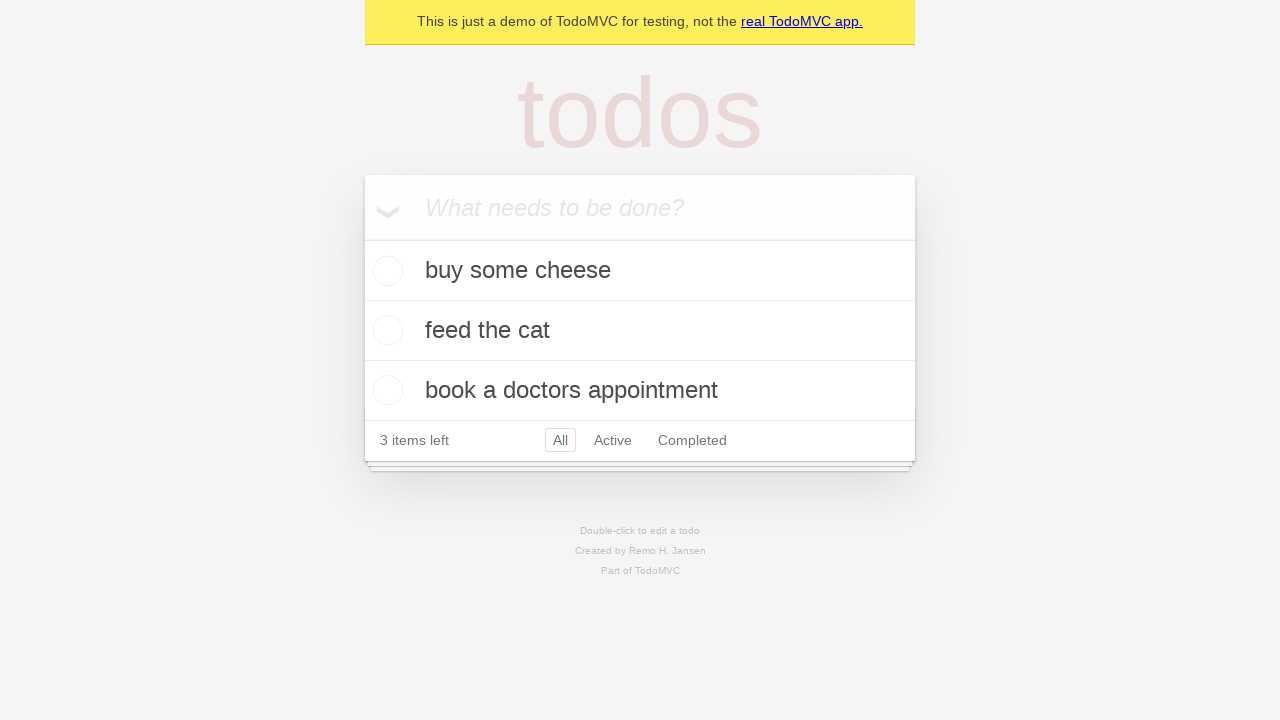

All todos loaded and visible
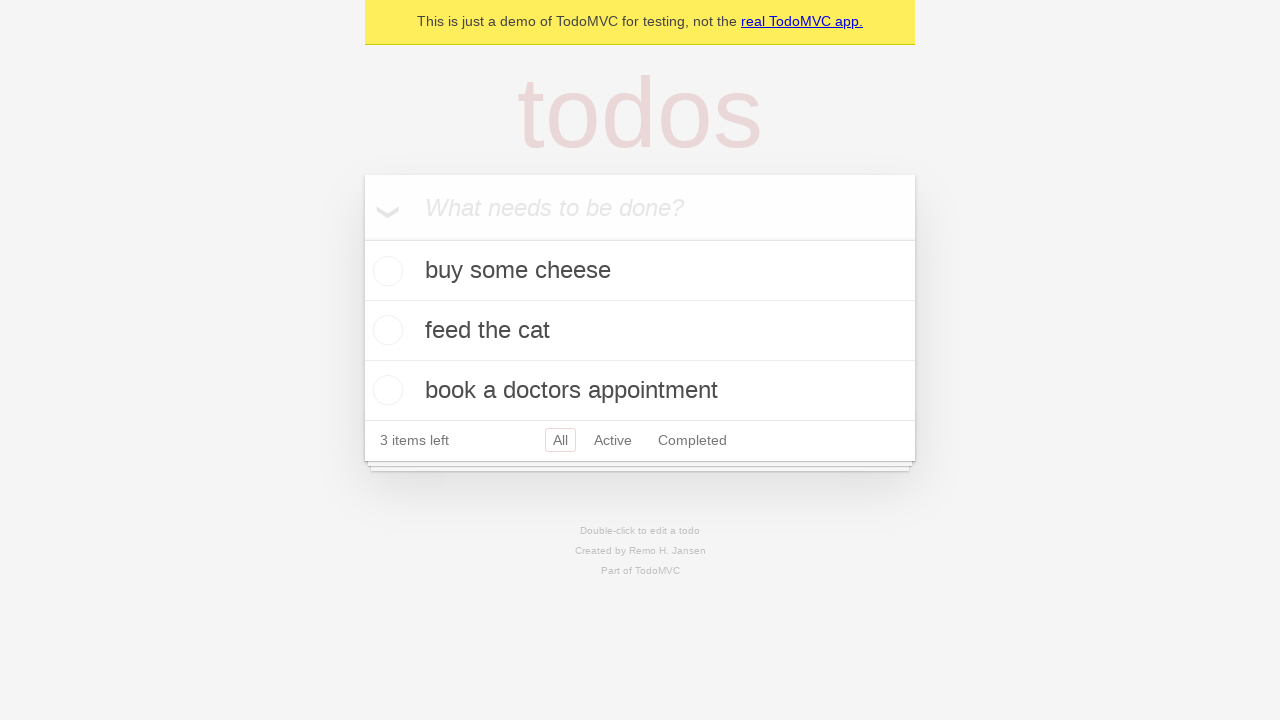

Checked toggle all to mark all todos as complete at (362, 238) on internal:label="Mark all as complete"i
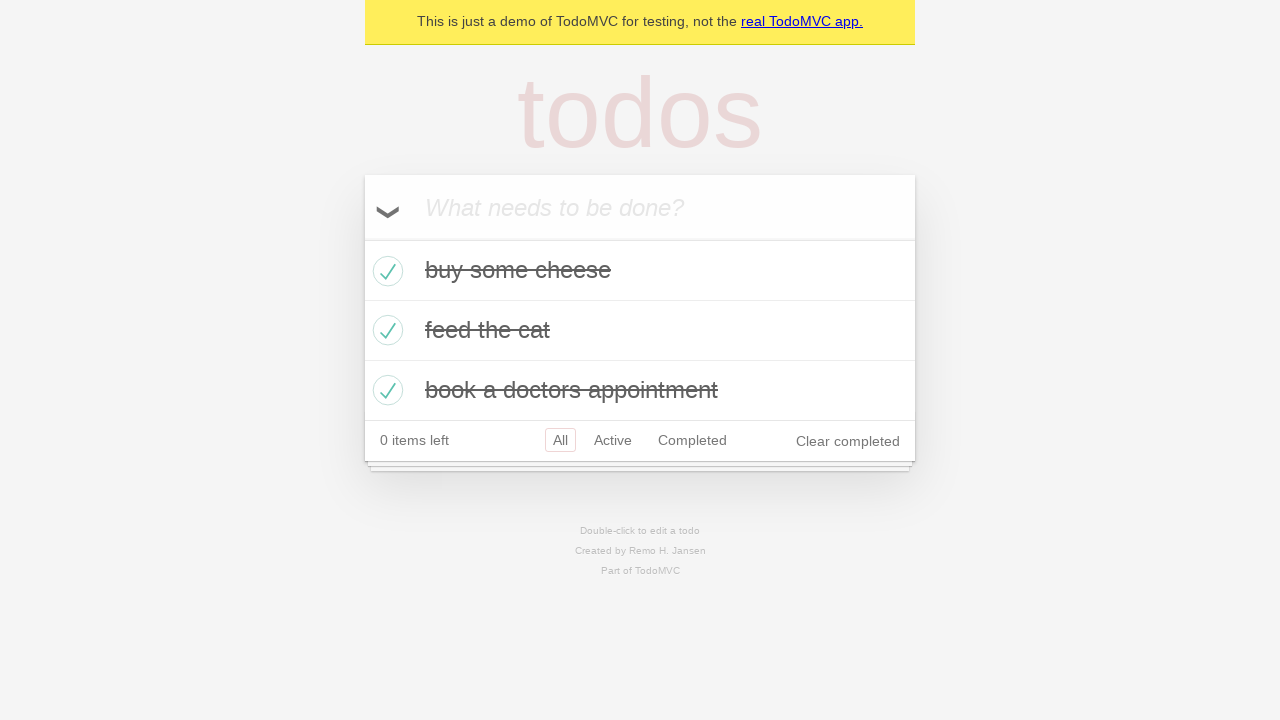

Unchecked toggle all to clear complete state of all todos at (362, 238) on internal:label="Mark all as complete"i
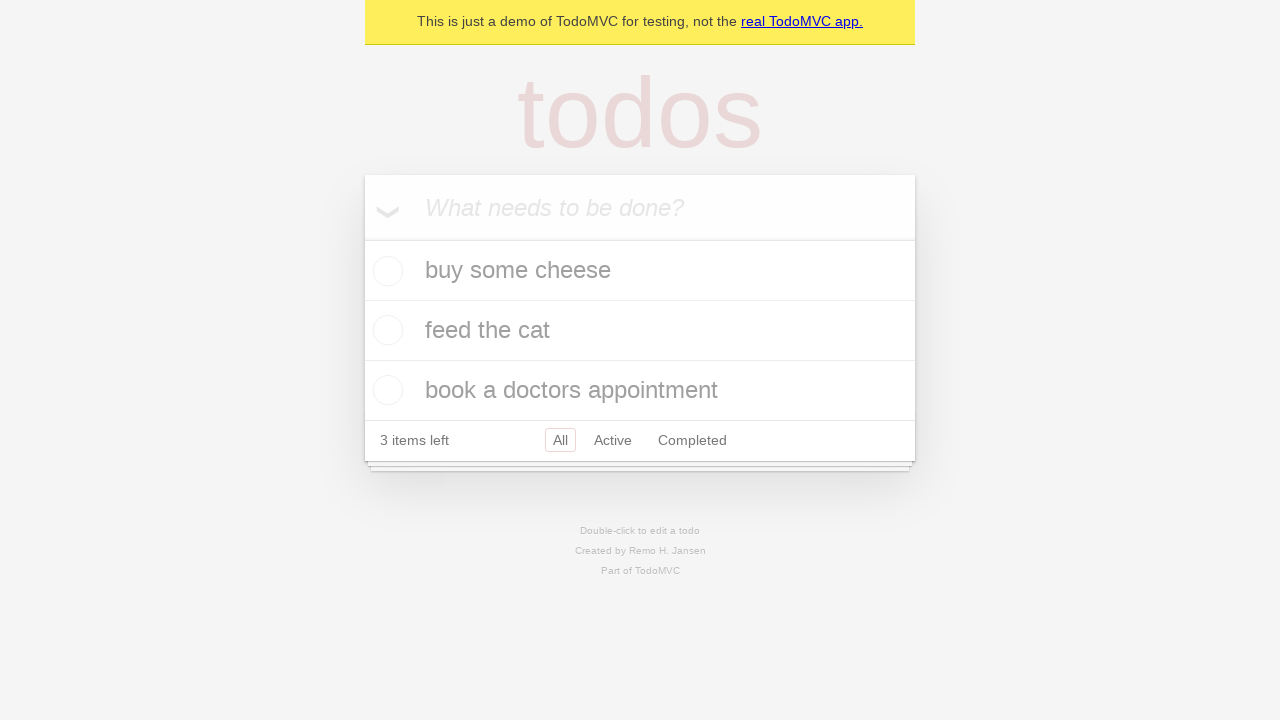

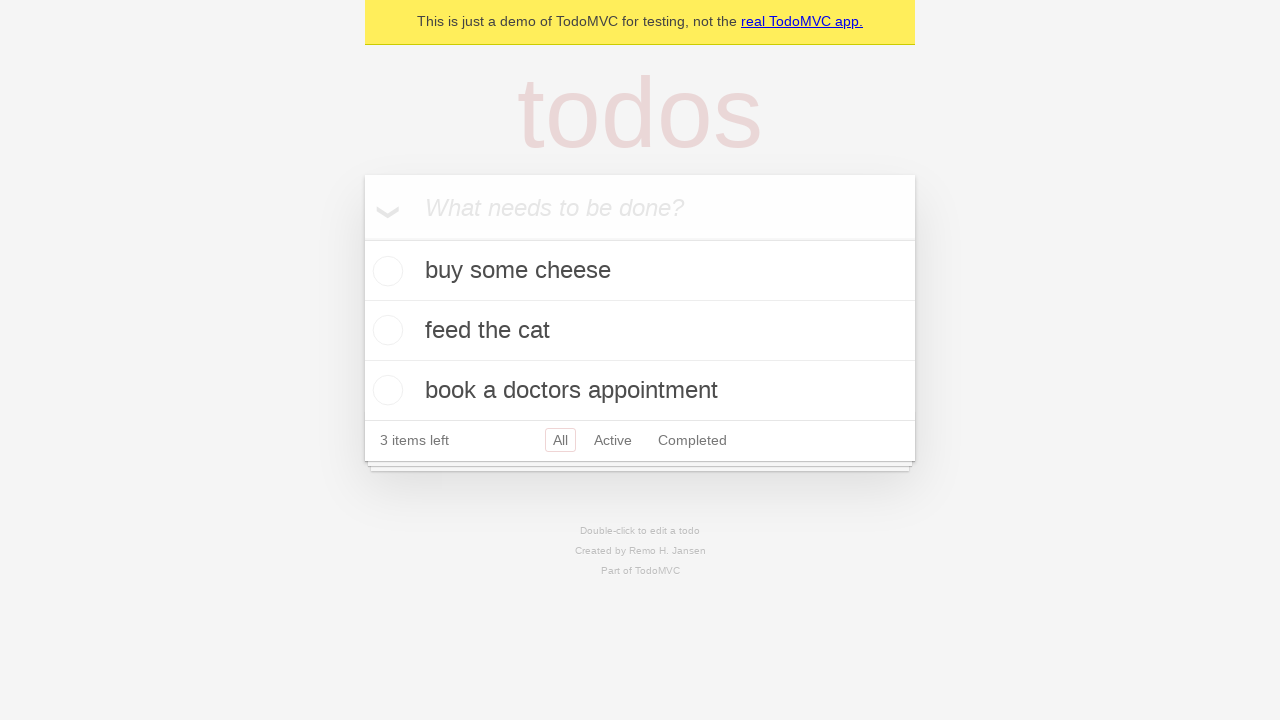